Navigates to Troemner's OIML Calibration Weight Sets product listing page, waits for products to load, and scrolls through the page to trigger lazy-loading of all products.

Starting URL: https://www.troemner.com/Calibration-Weights/Balance-Calibration-Weights/OIML-Calibration-Weight-Sets/c/3944

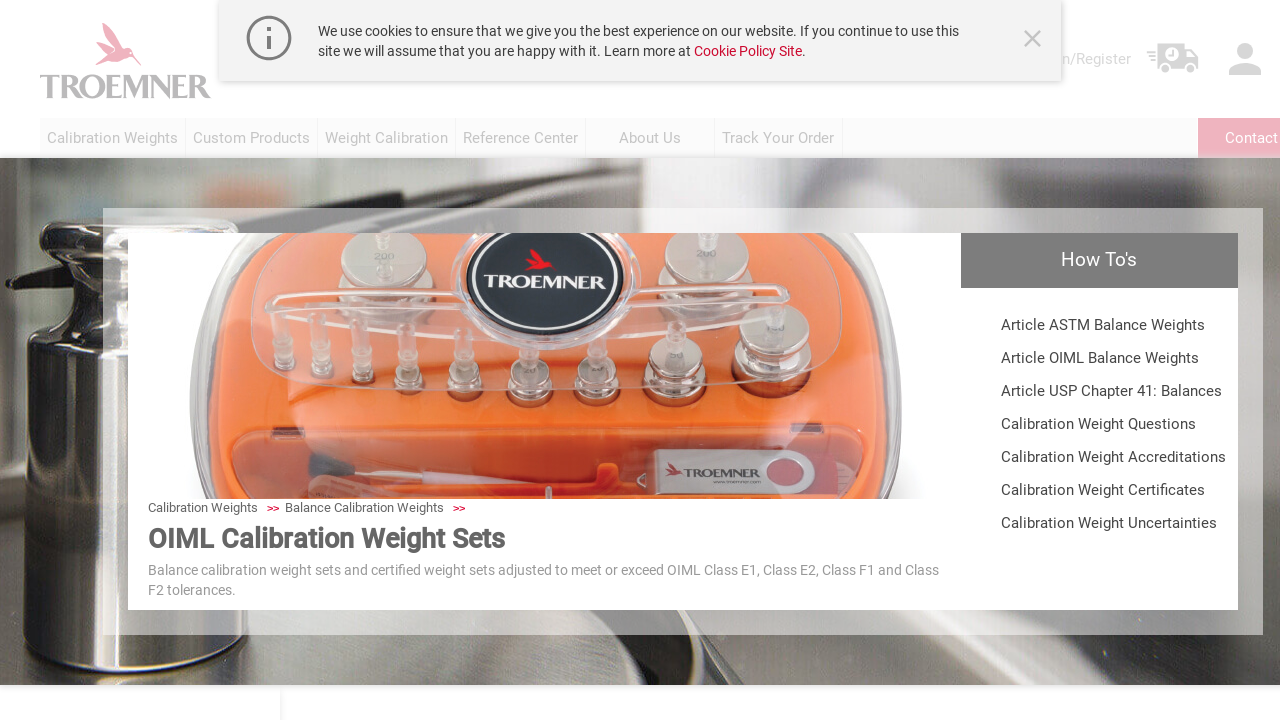

Waited for product titles to load on OIML Calibration Weight Sets page
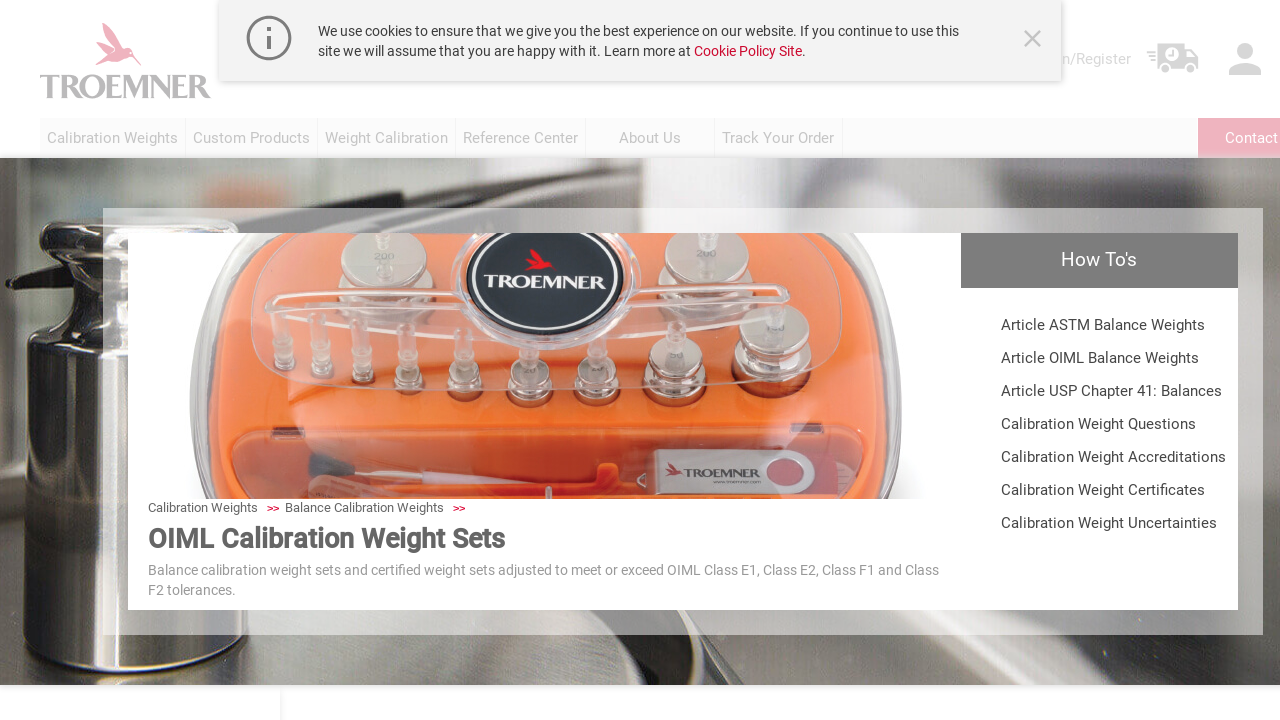

Retrieved initial page scroll height
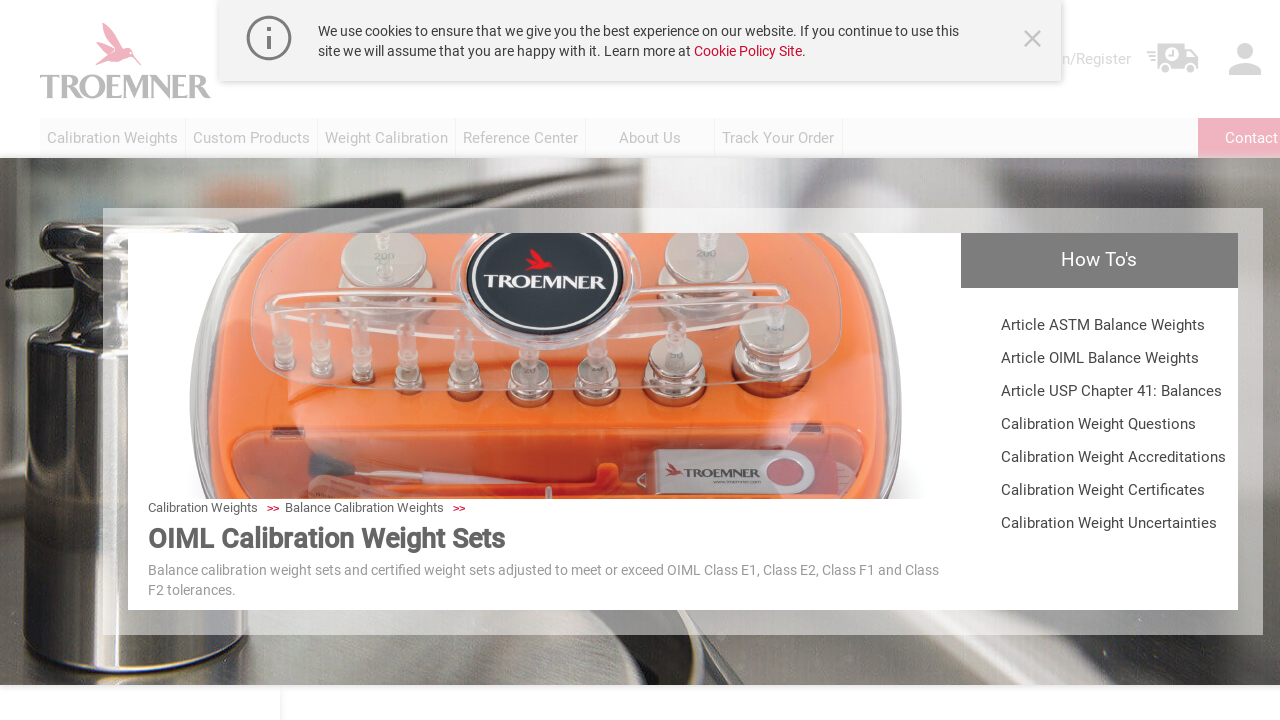

Scrolled to bottom of page to trigger lazy-loading
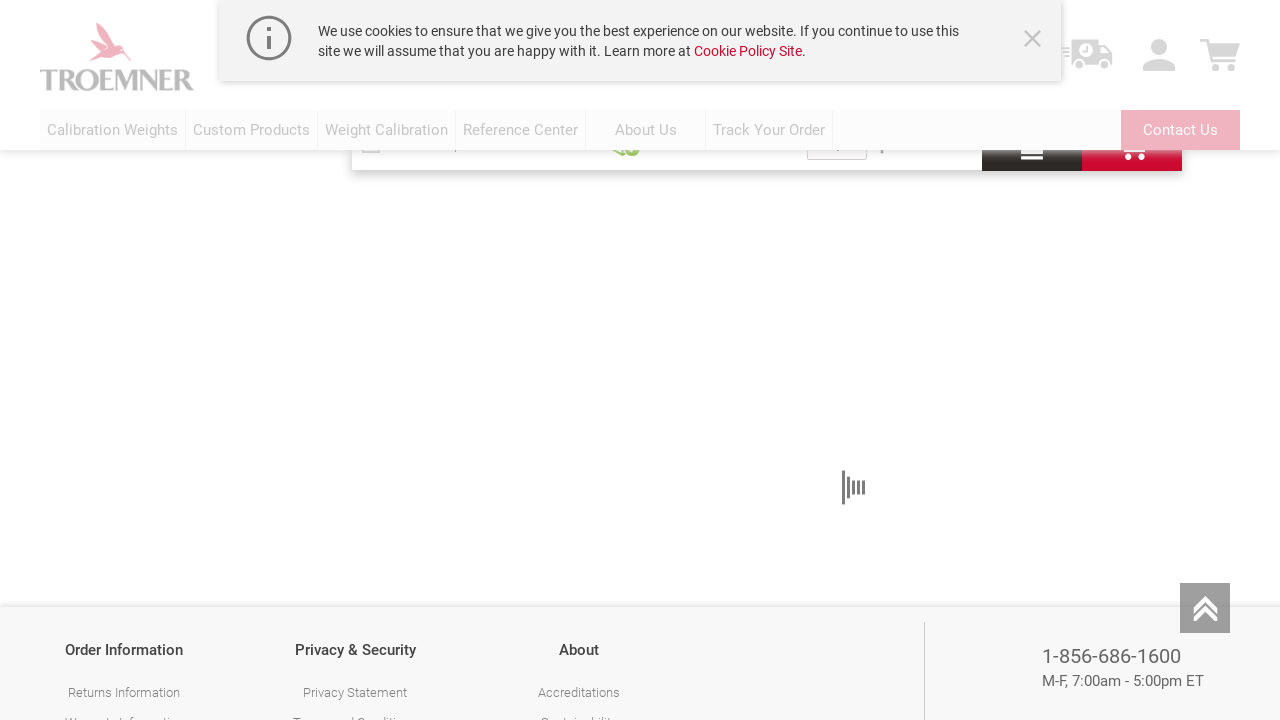

Waited 2 seconds for new content to load
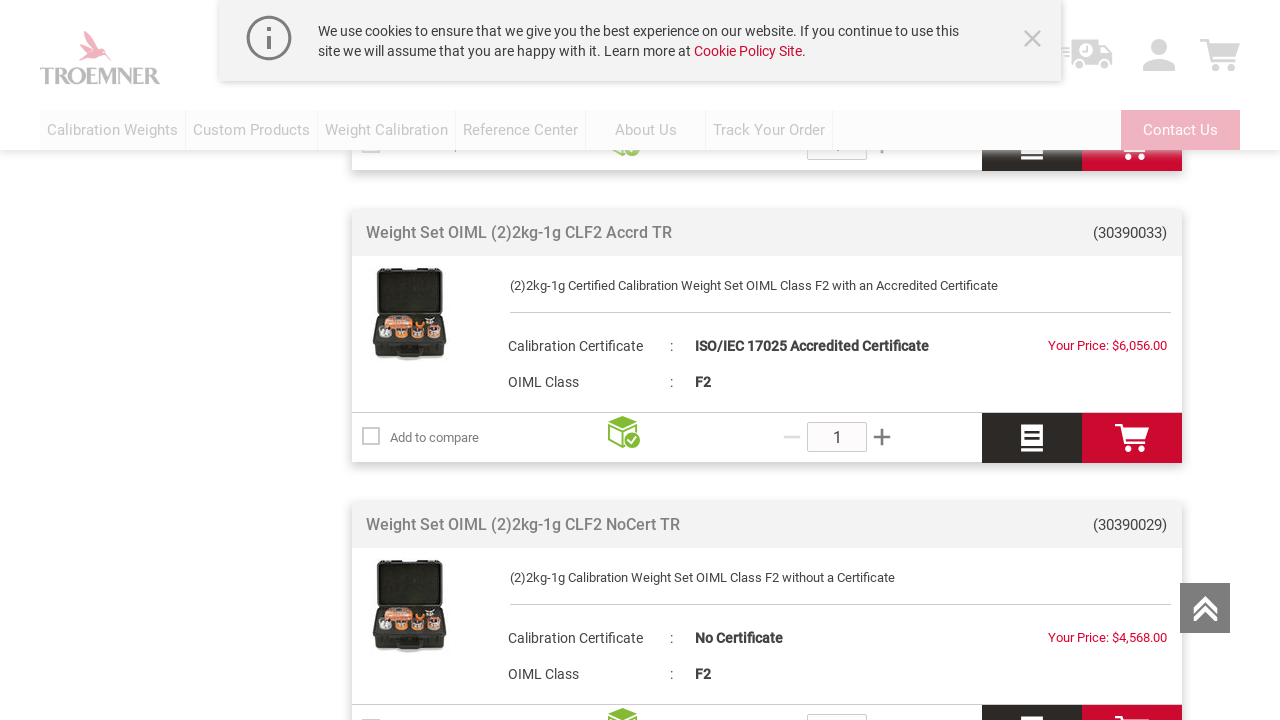

Retrieved new page scroll height to check for additional content
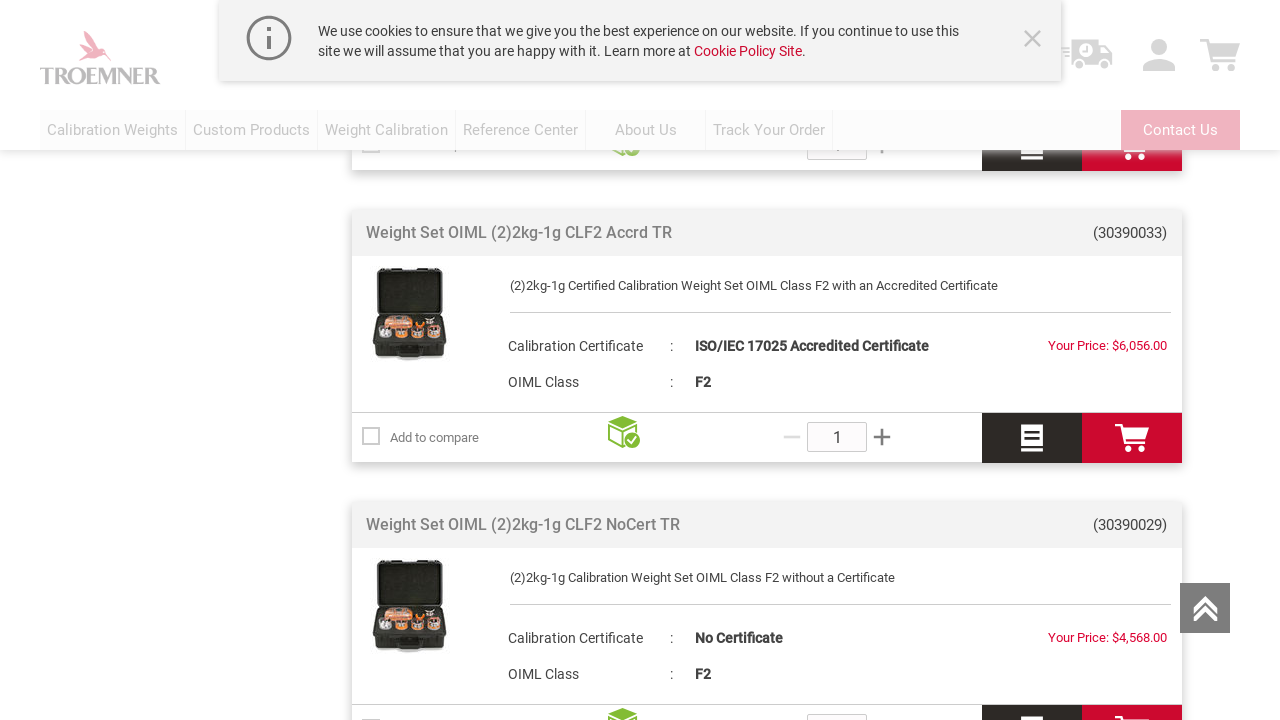

Scrolled to bottom of page to trigger lazy-loading
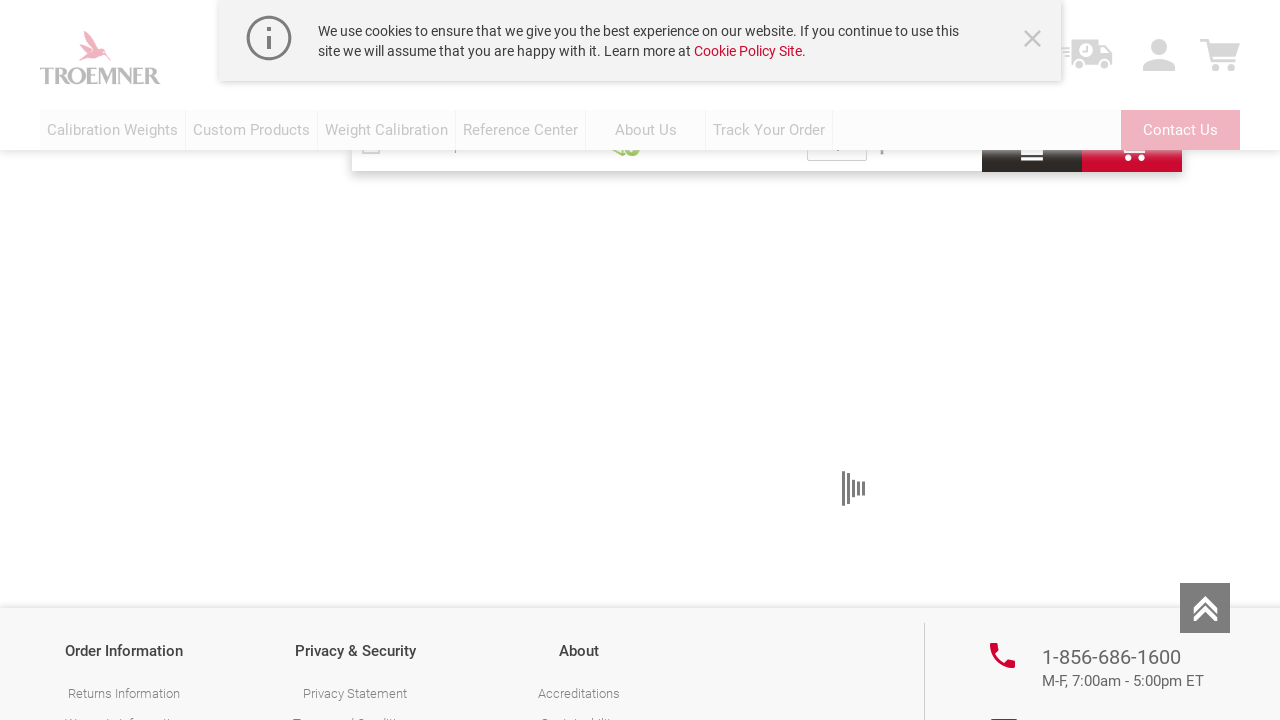

Waited 2 seconds for new content to load
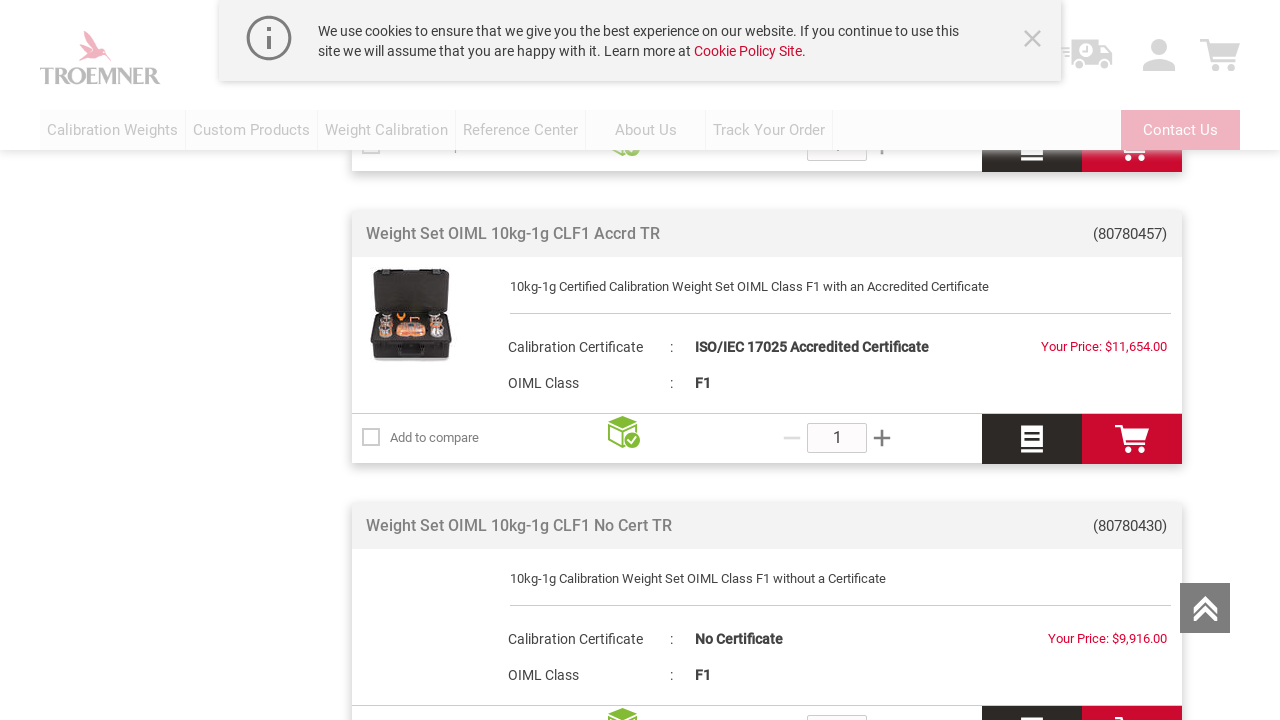

Retrieved new page scroll height to check for additional content
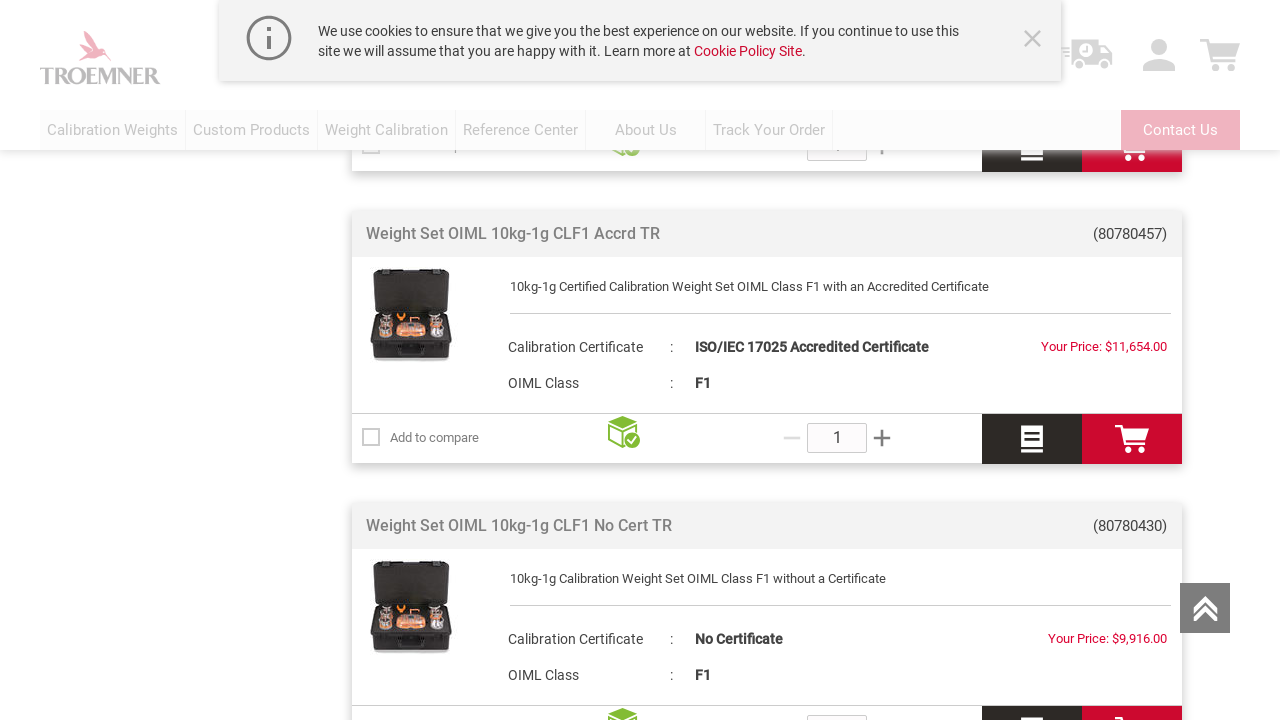

Scrolled to bottom of page to trigger lazy-loading
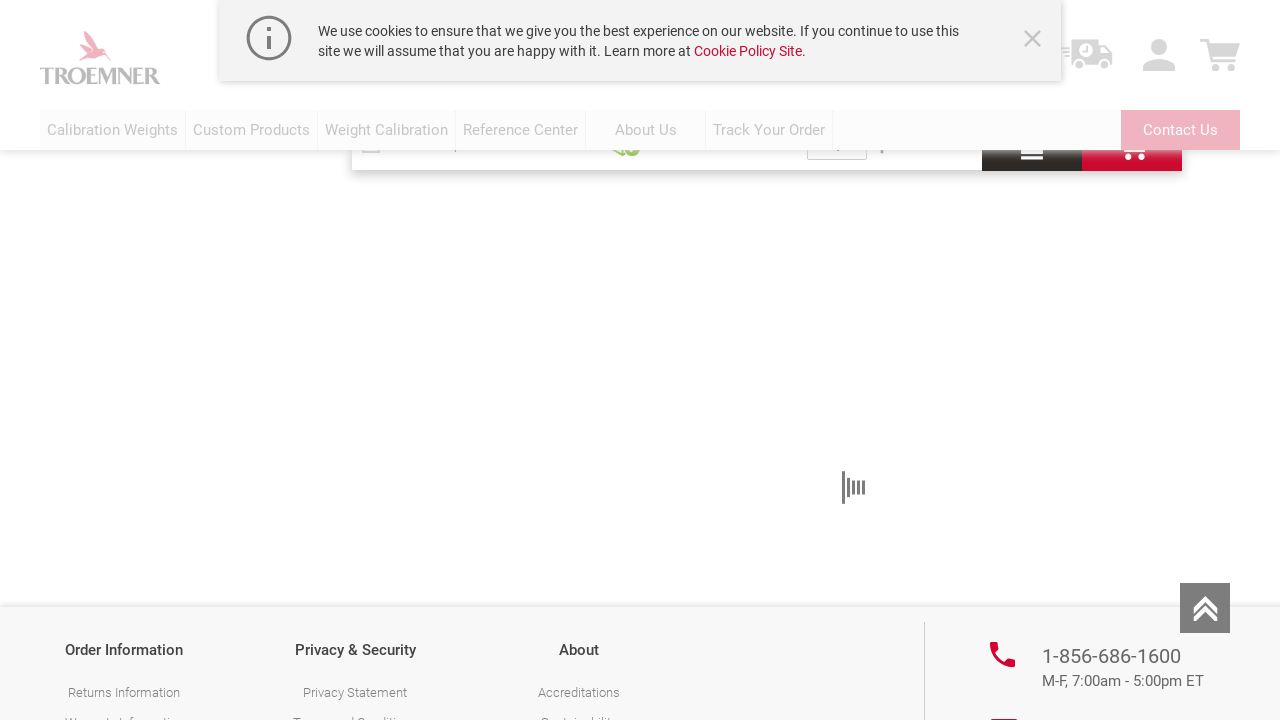

Waited 2 seconds for new content to load
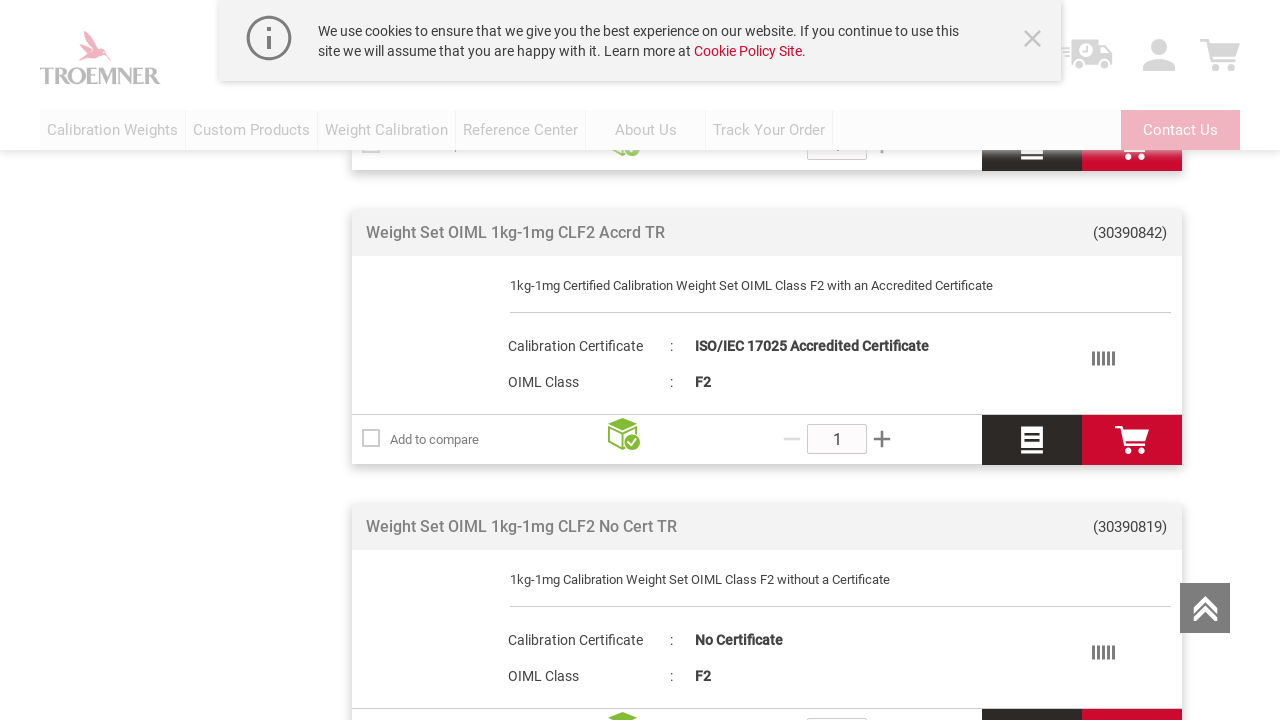

Retrieved new page scroll height to check for additional content
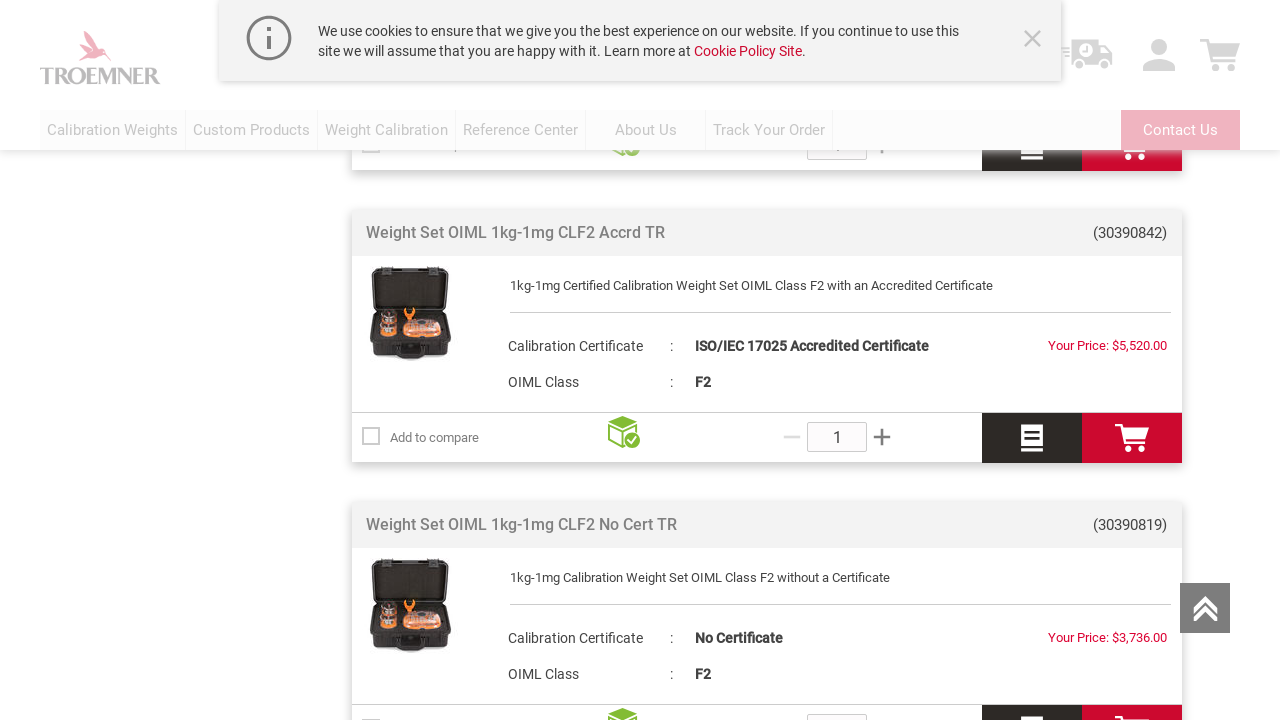

Scrolled to bottom of page to trigger lazy-loading
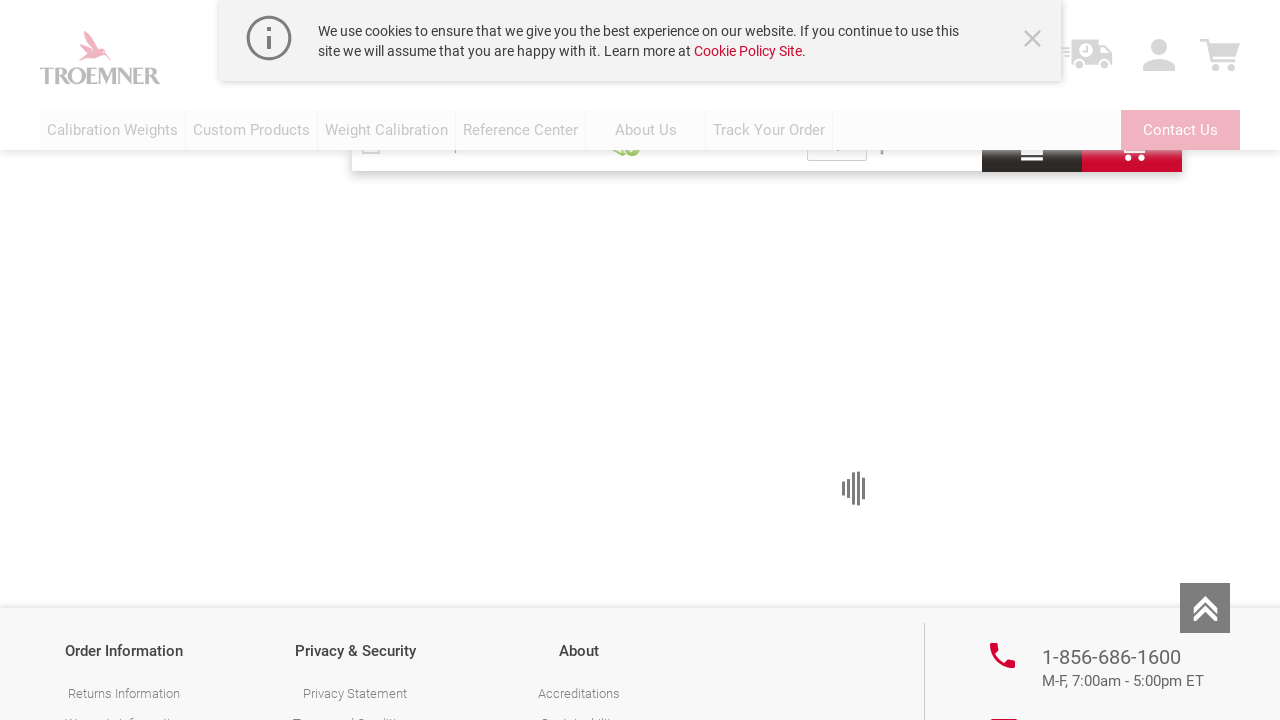

Waited 2 seconds for new content to load
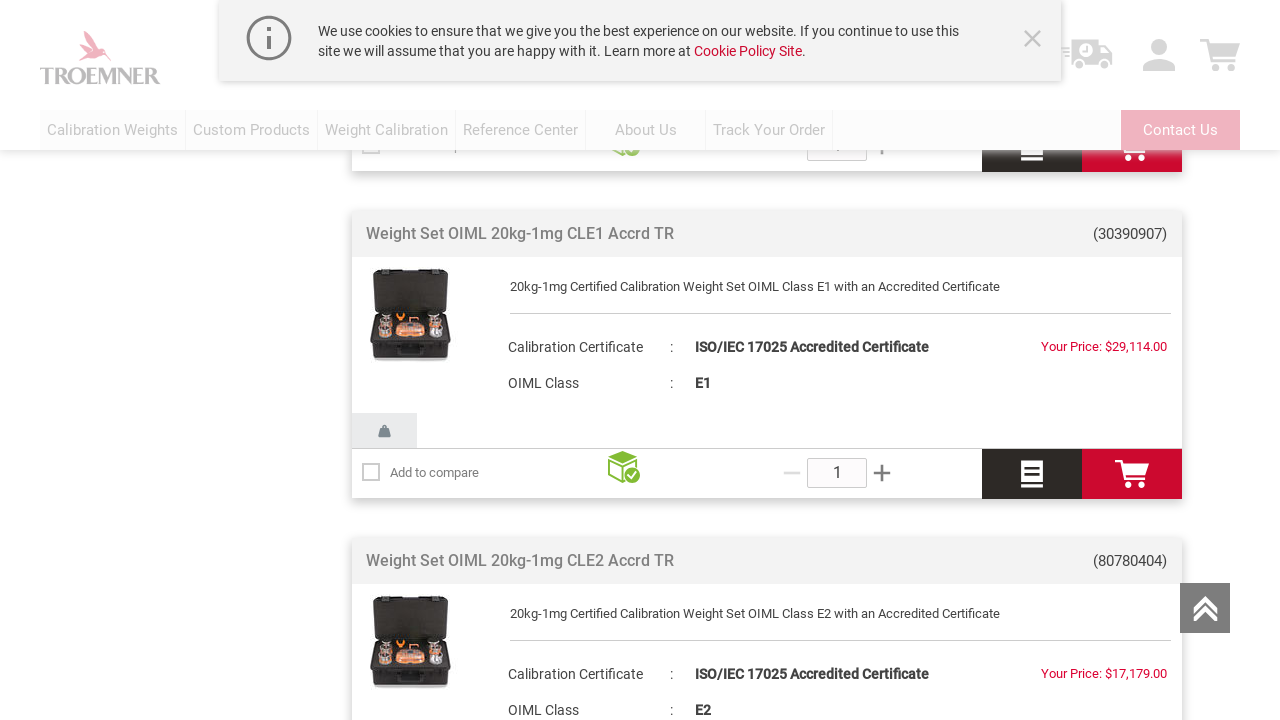

Retrieved new page scroll height to check for additional content
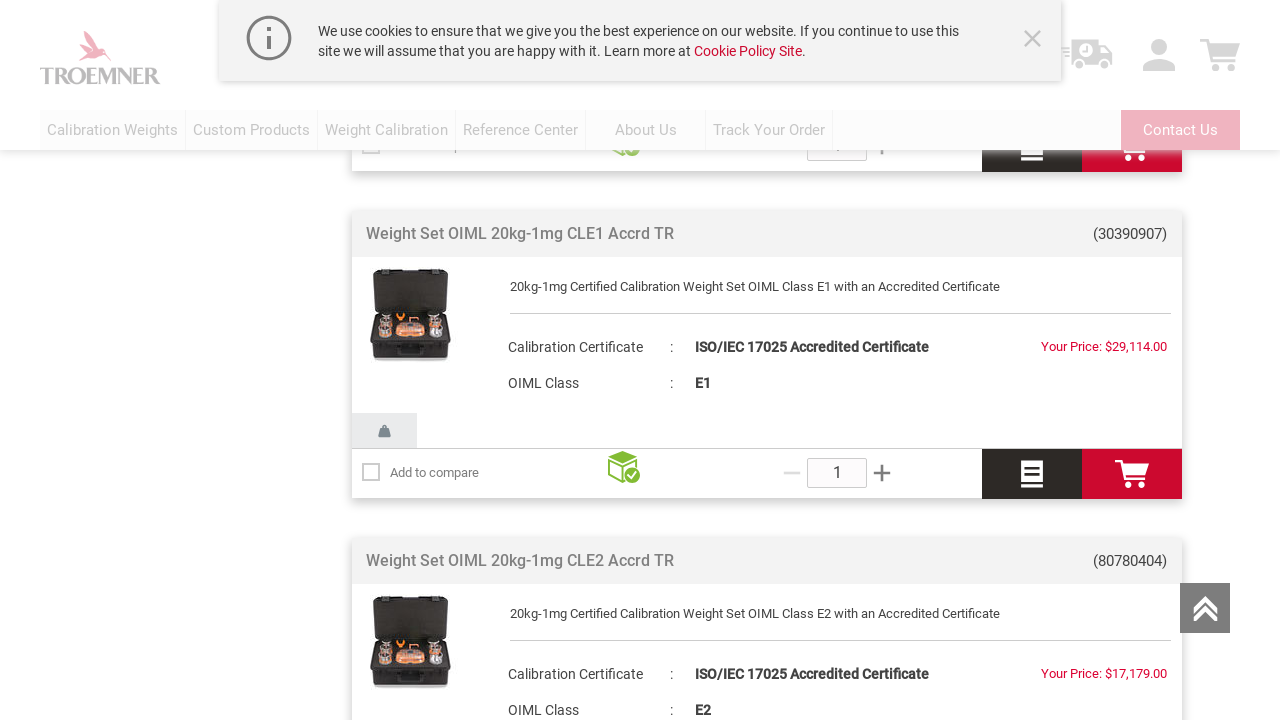

Scrolled to bottom of page to trigger lazy-loading
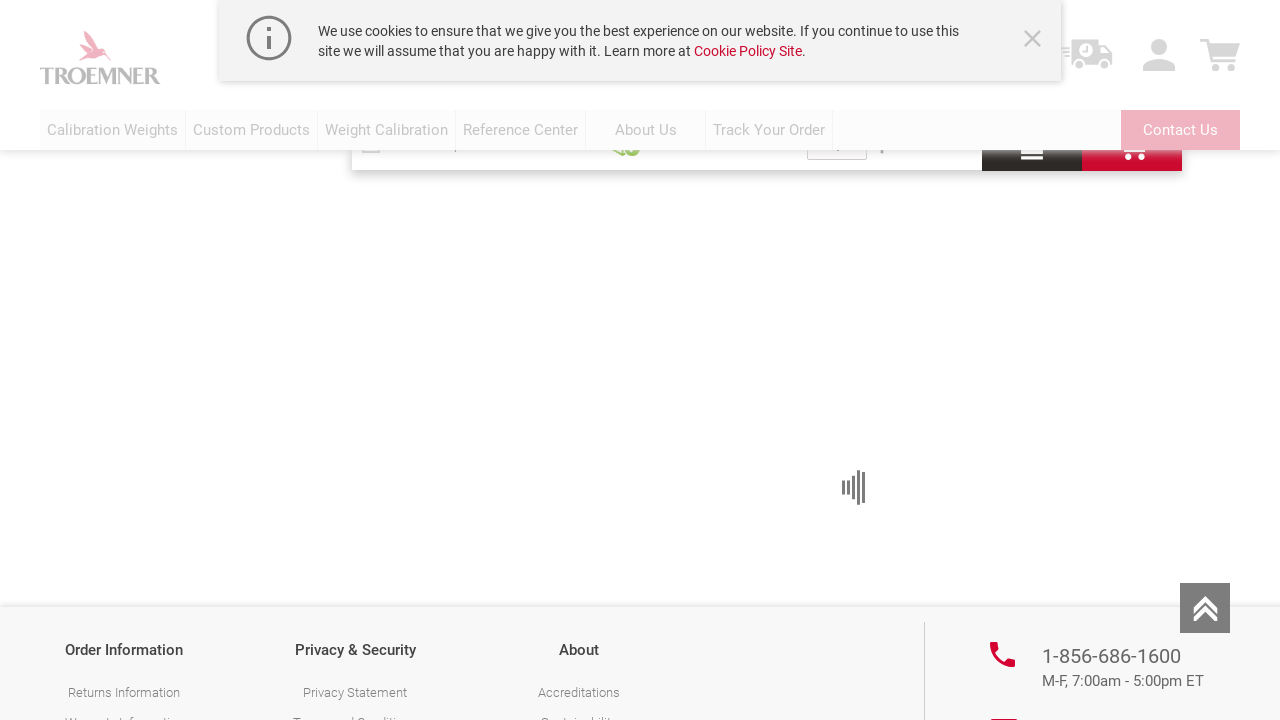

Waited 2 seconds for new content to load
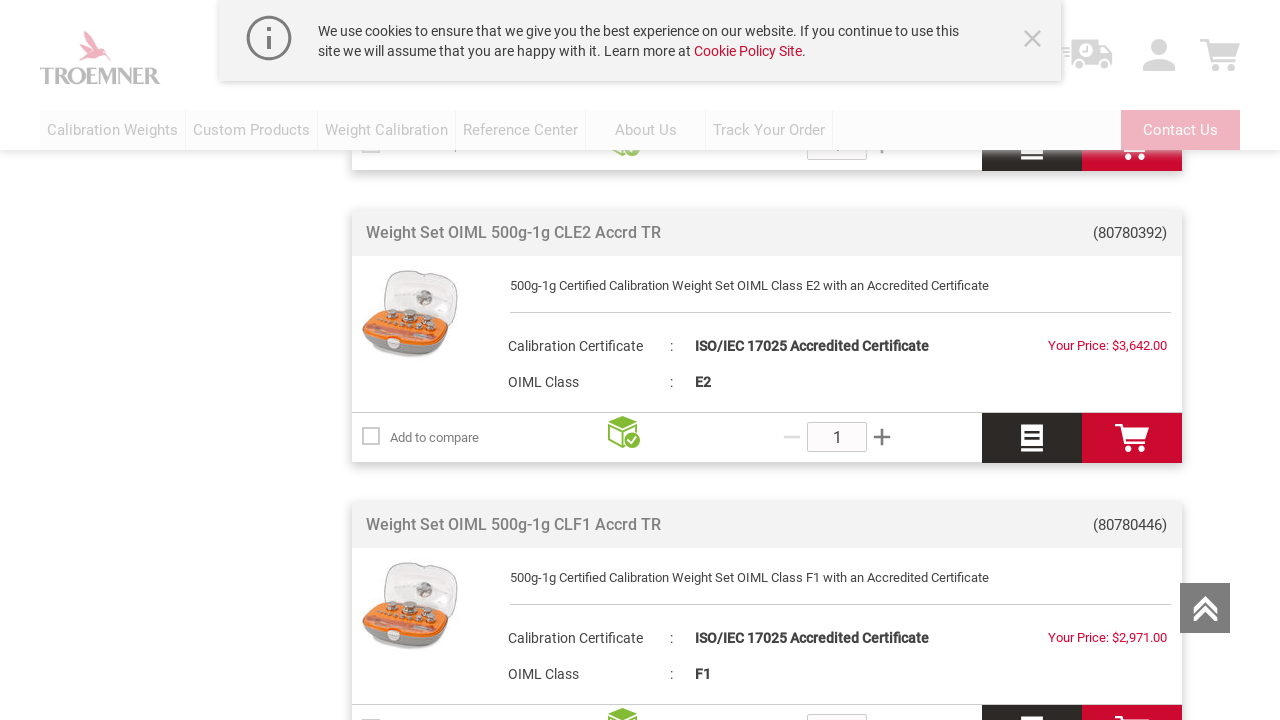

Retrieved new page scroll height to check for additional content
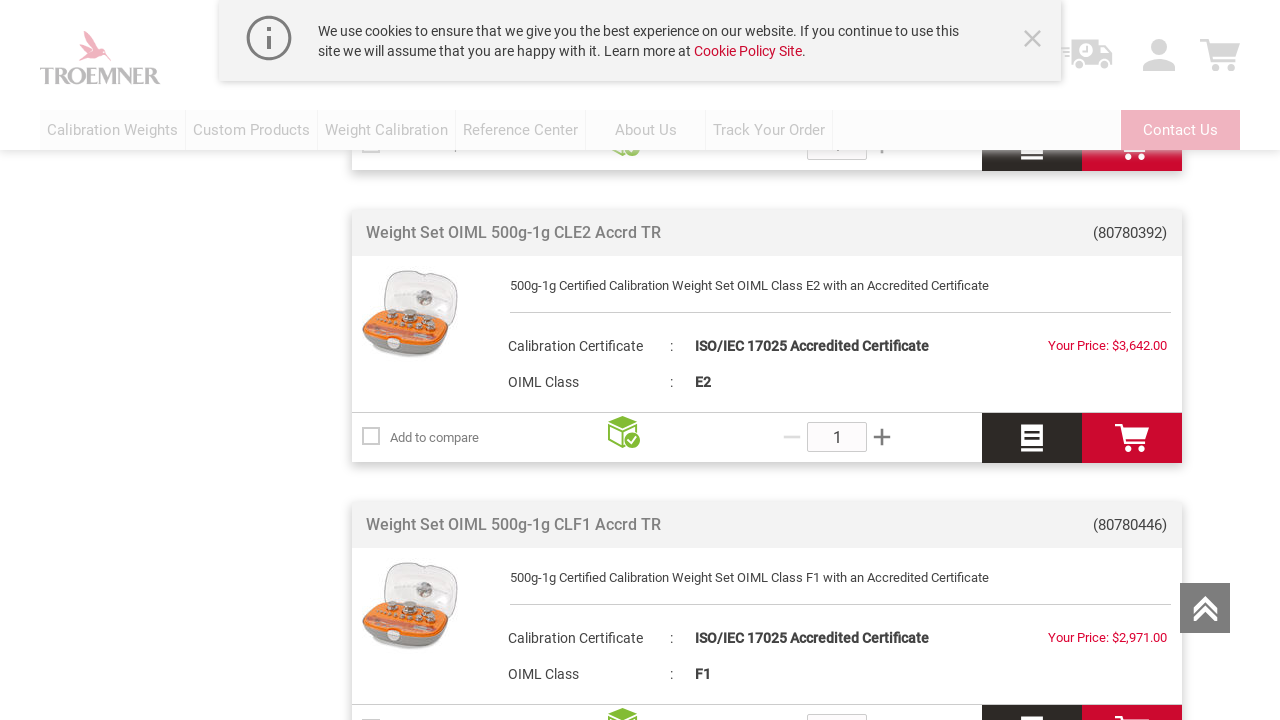

Scrolled to bottom of page to trigger lazy-loading
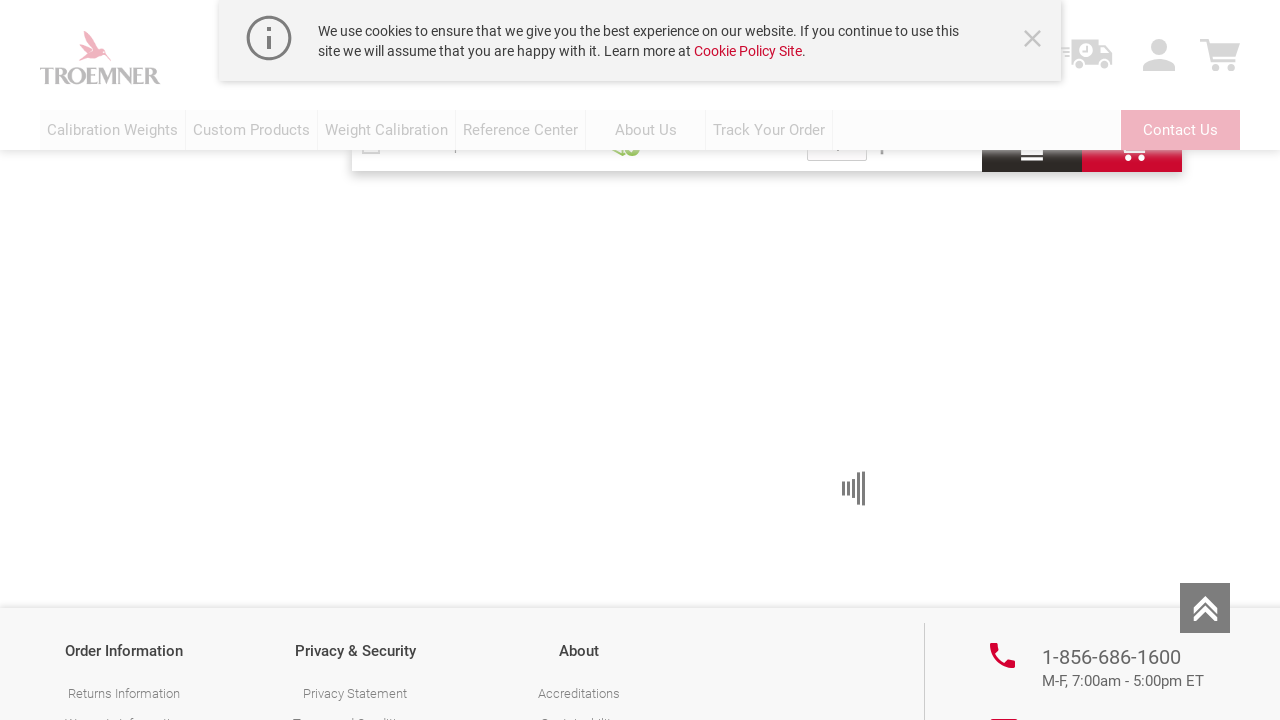

Waited 2 seconds for new content to load
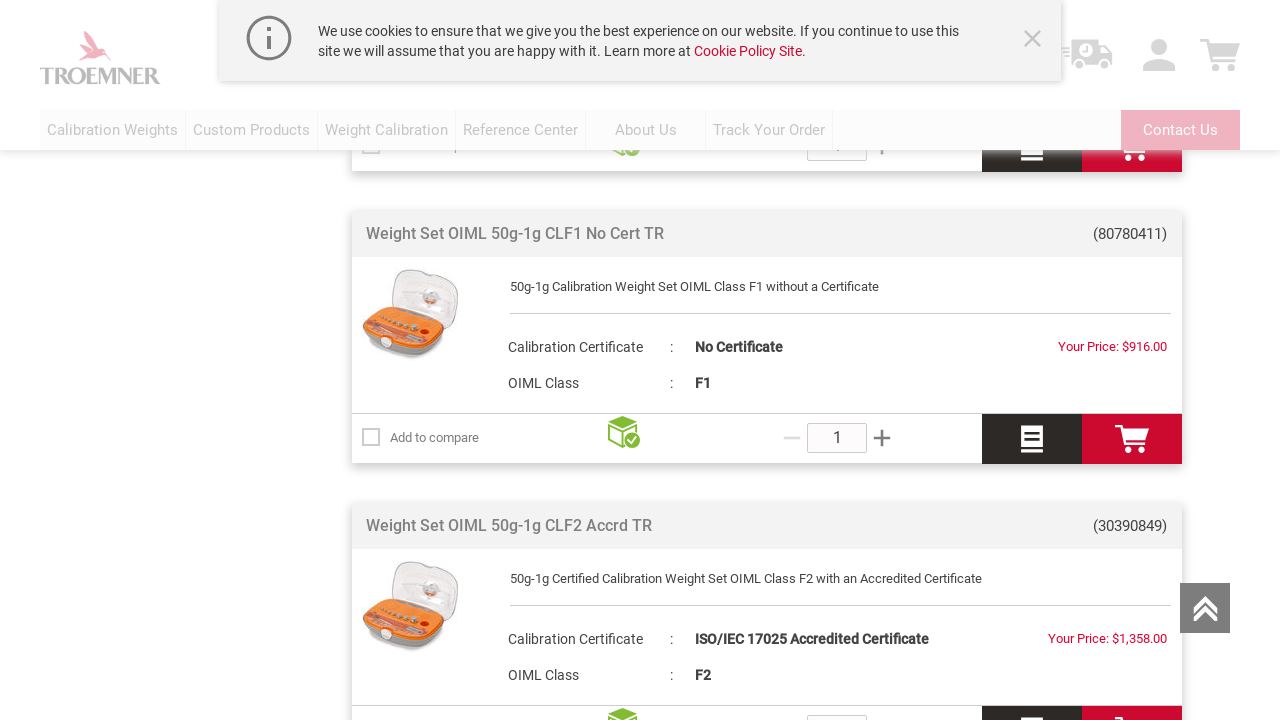

Retrieved new page scroll height to check for additional content
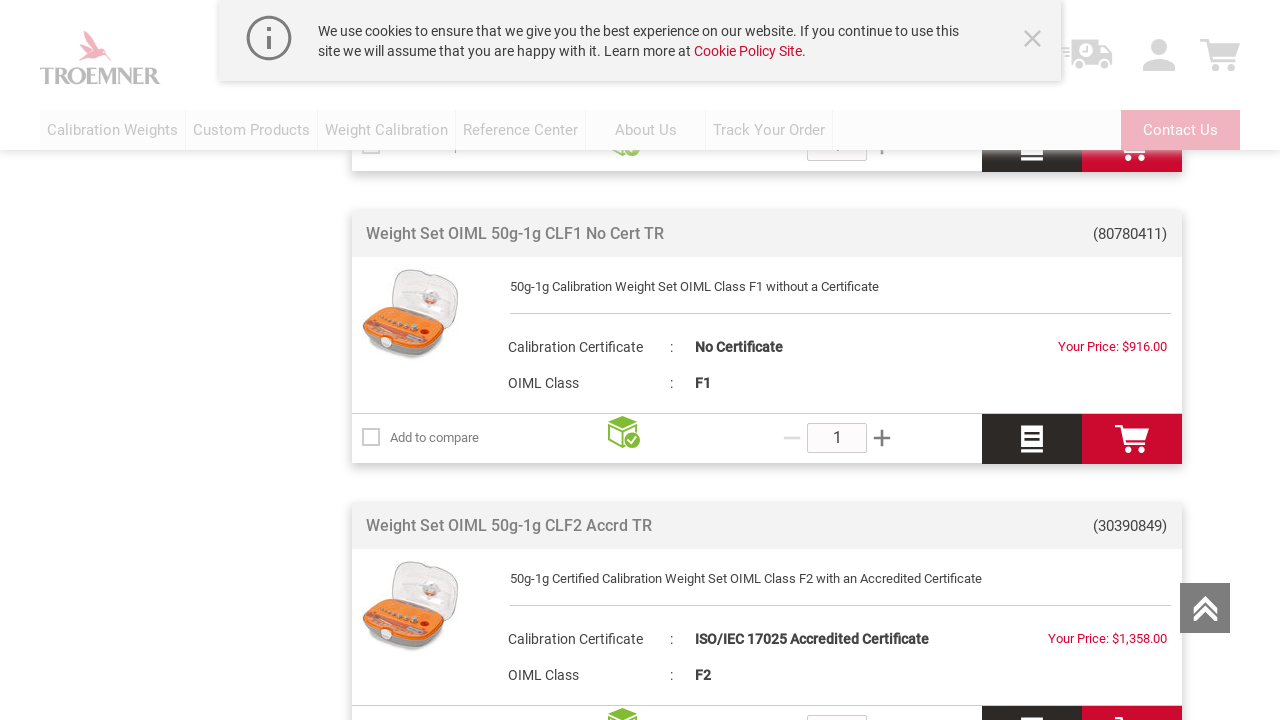

Scrolled to bottom of page to trigger lazy-loading
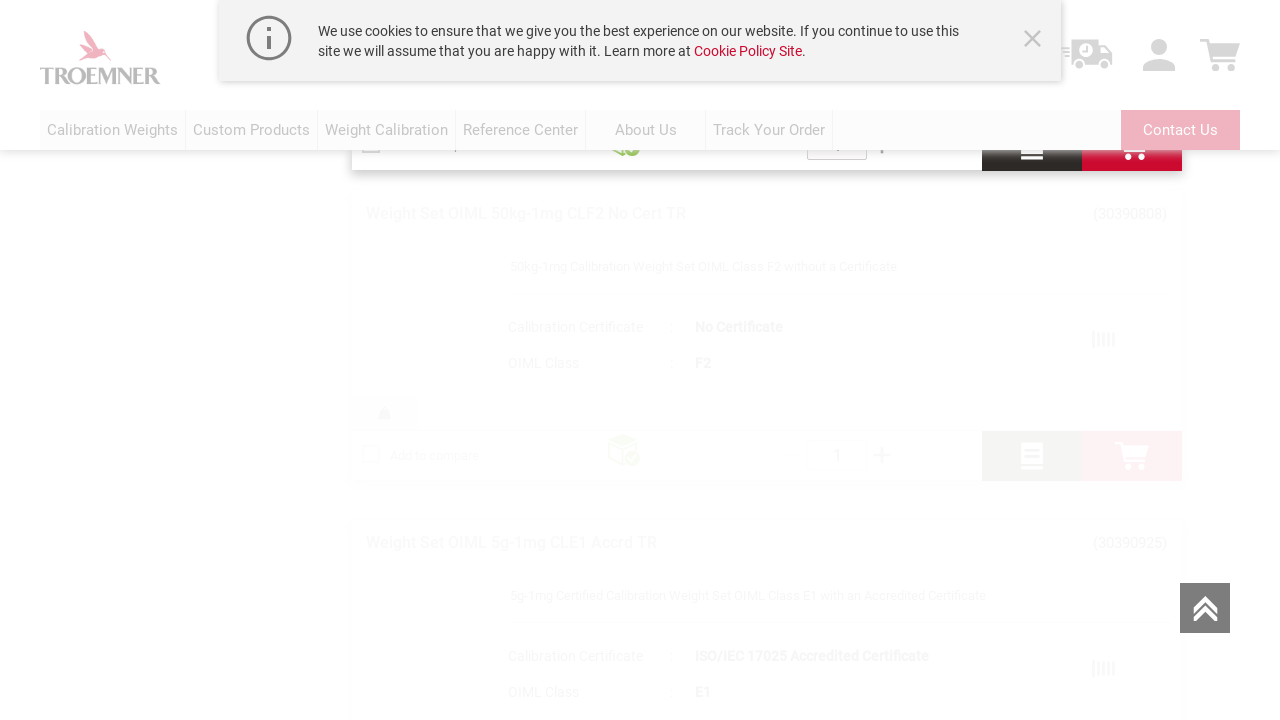

Waited 2 seconds for new content to load
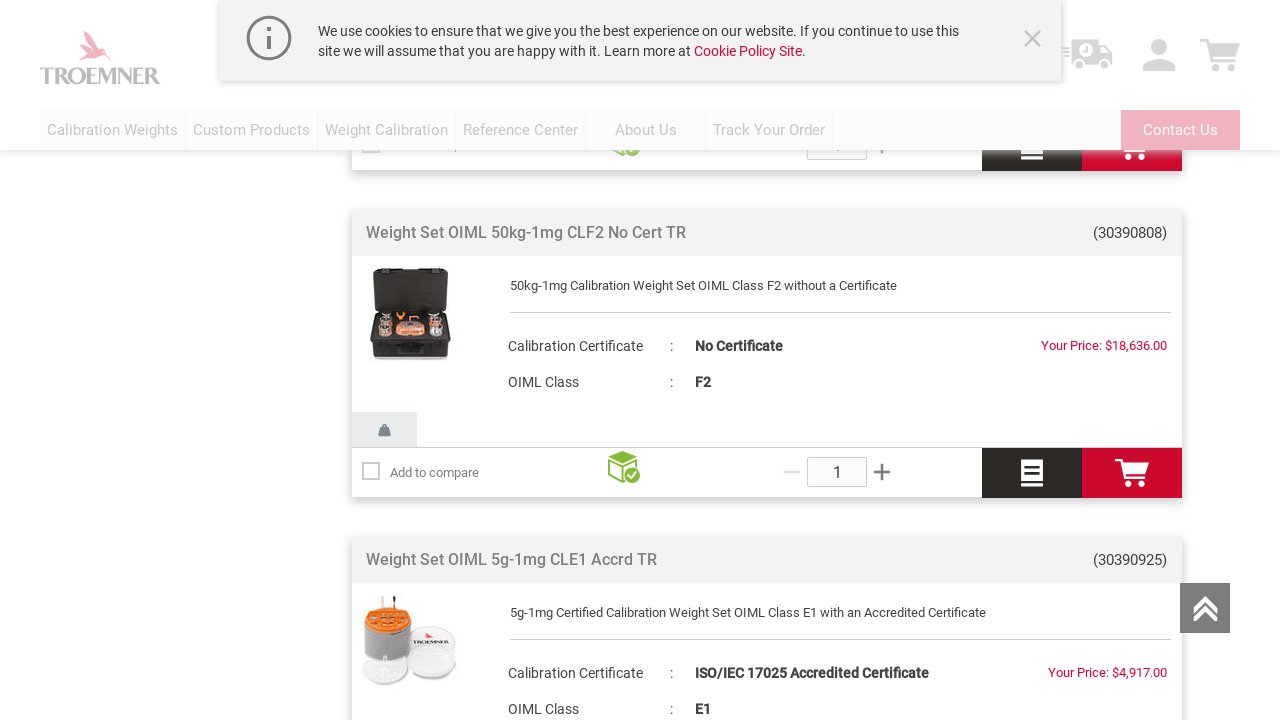

Retrieved new page scroll height to check for additional content
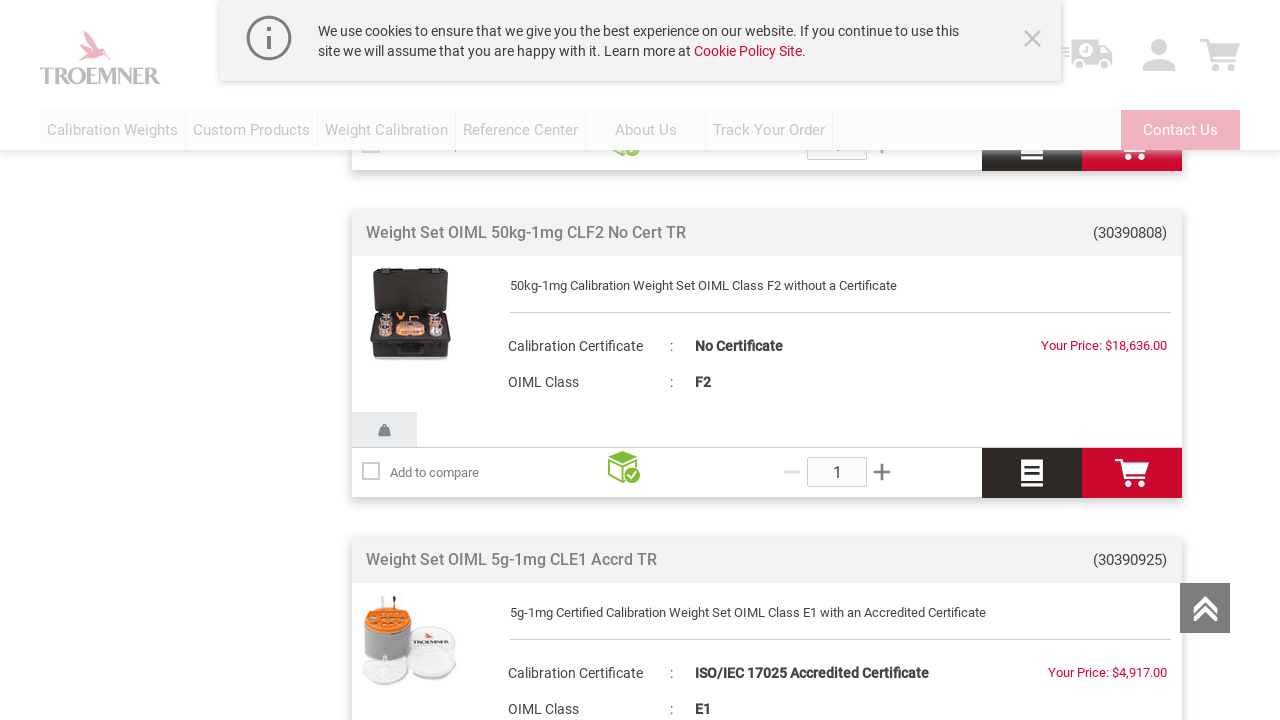

Scrolled to bottom of page to trigger lazy-loading
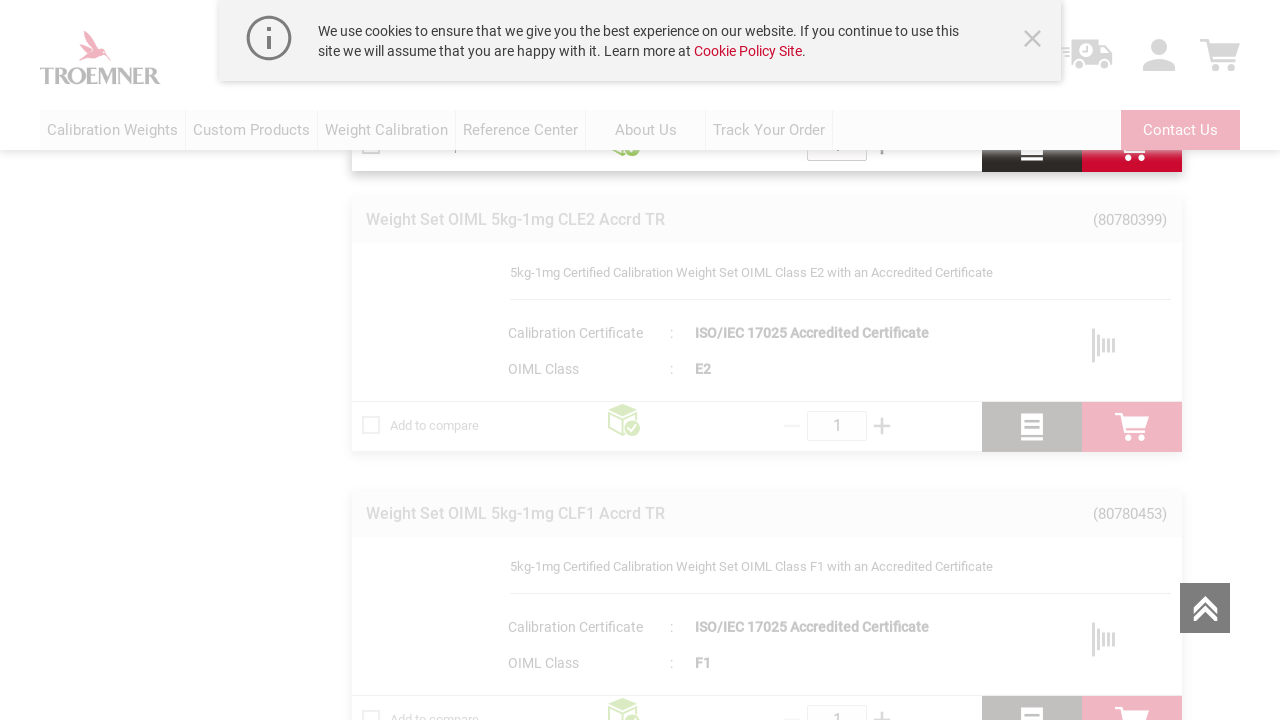

Waited 2 seconds for new content to load
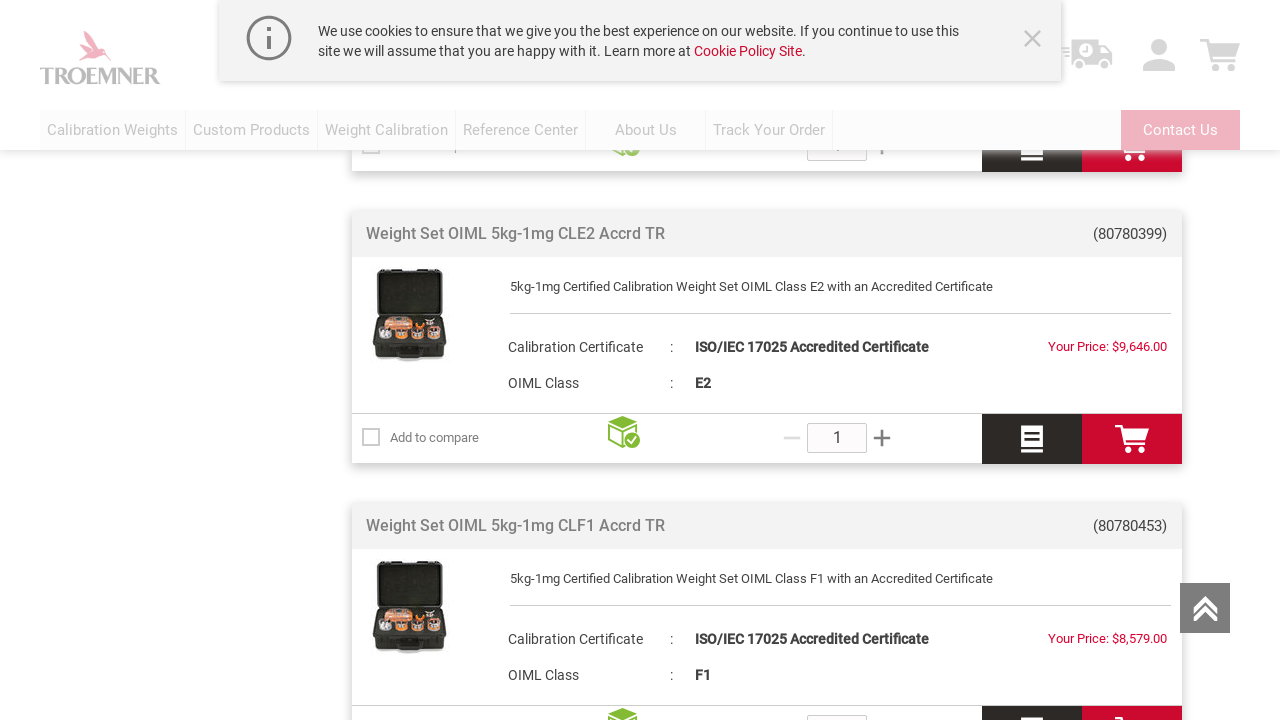

Retrieved new page scroll height to check for additional content
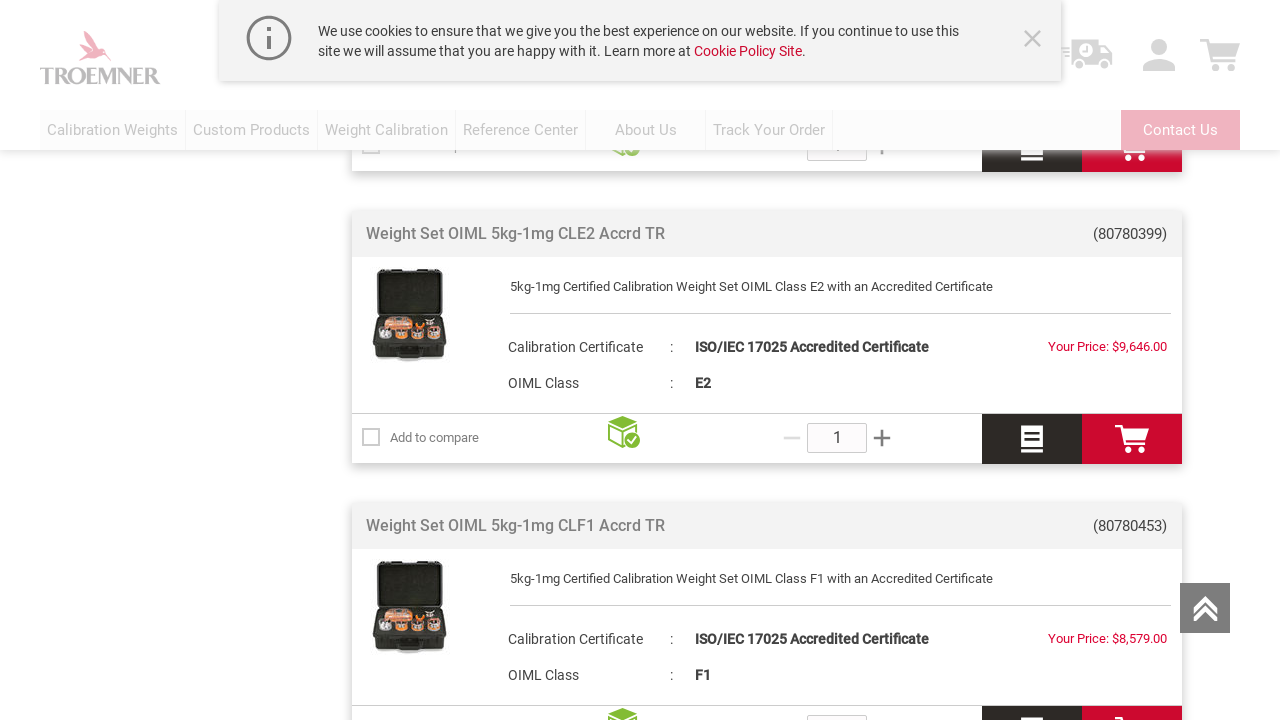

Scrolled to bottom of page to trigger lazy-loading
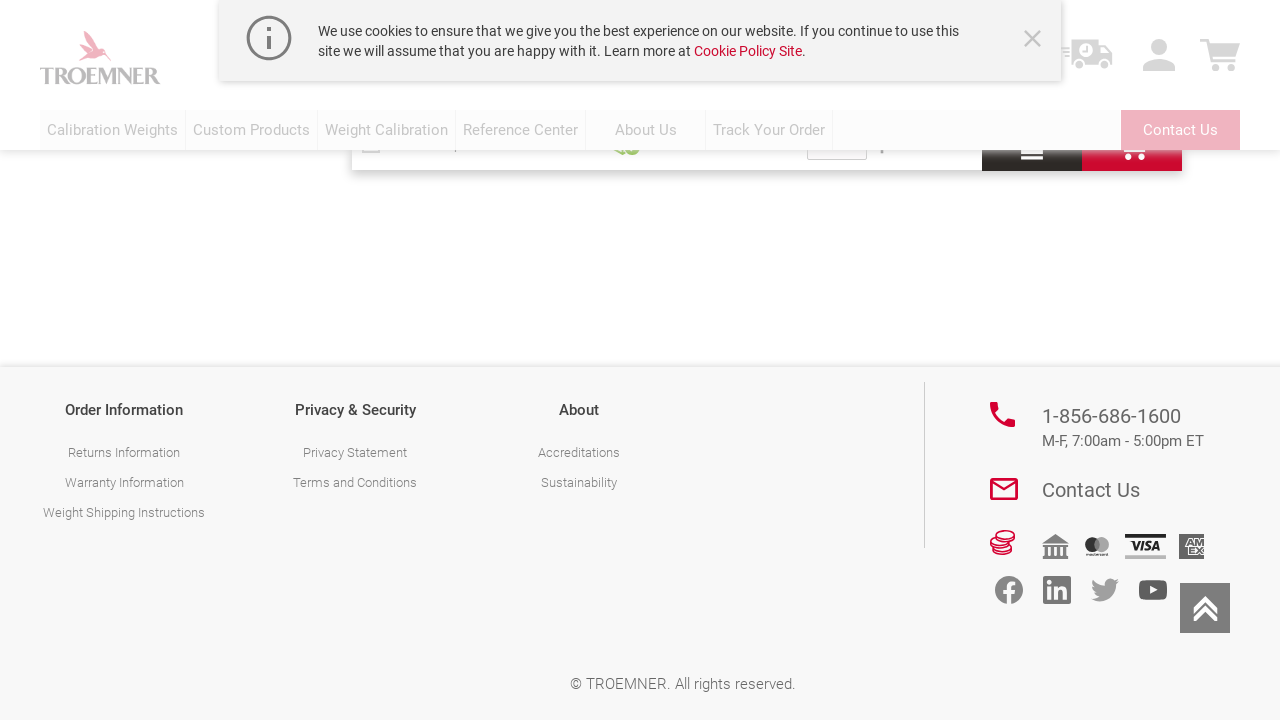

Waited 2 seconds for new content to load
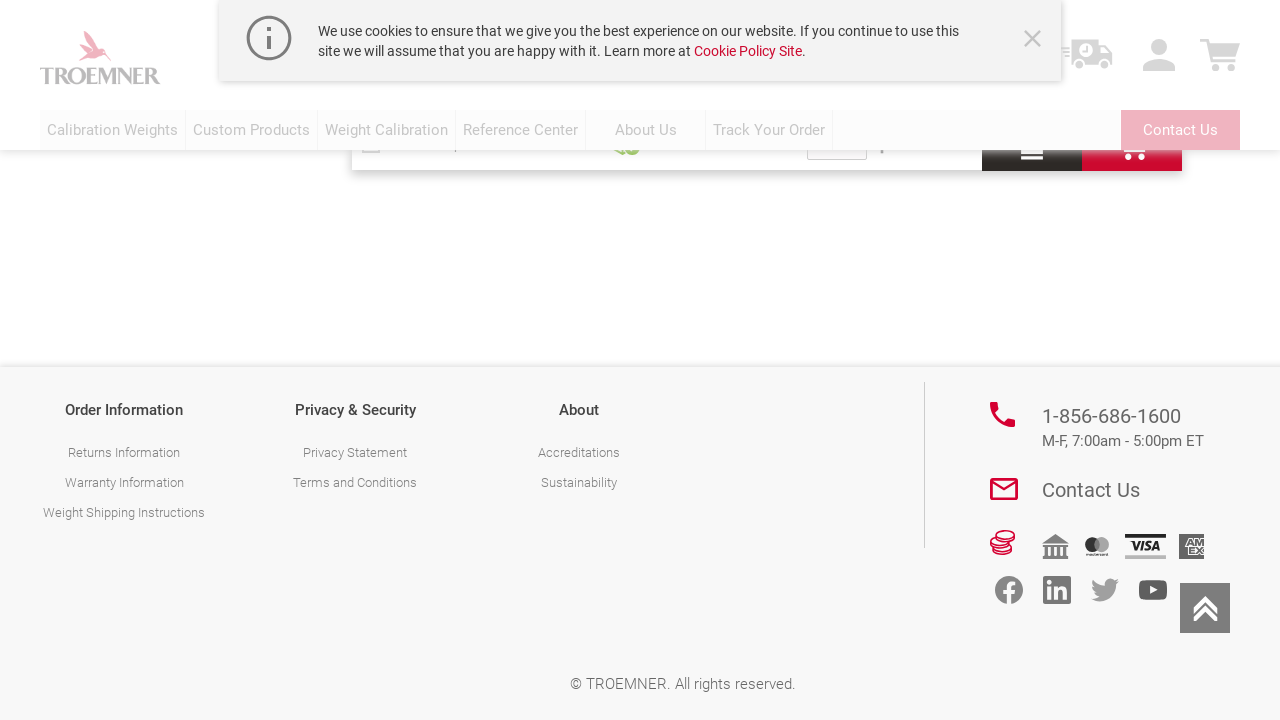

Retrieved new page scroll height to check for additional content
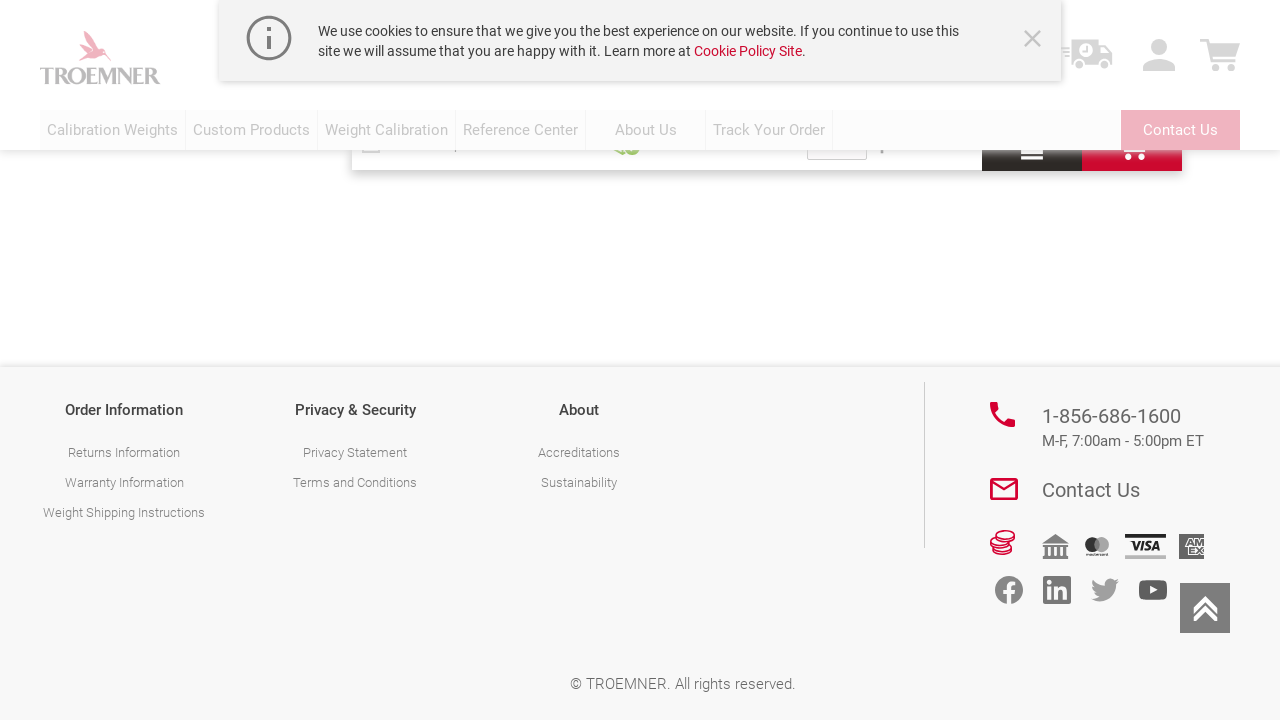

Reached bottom of page - all products loaded
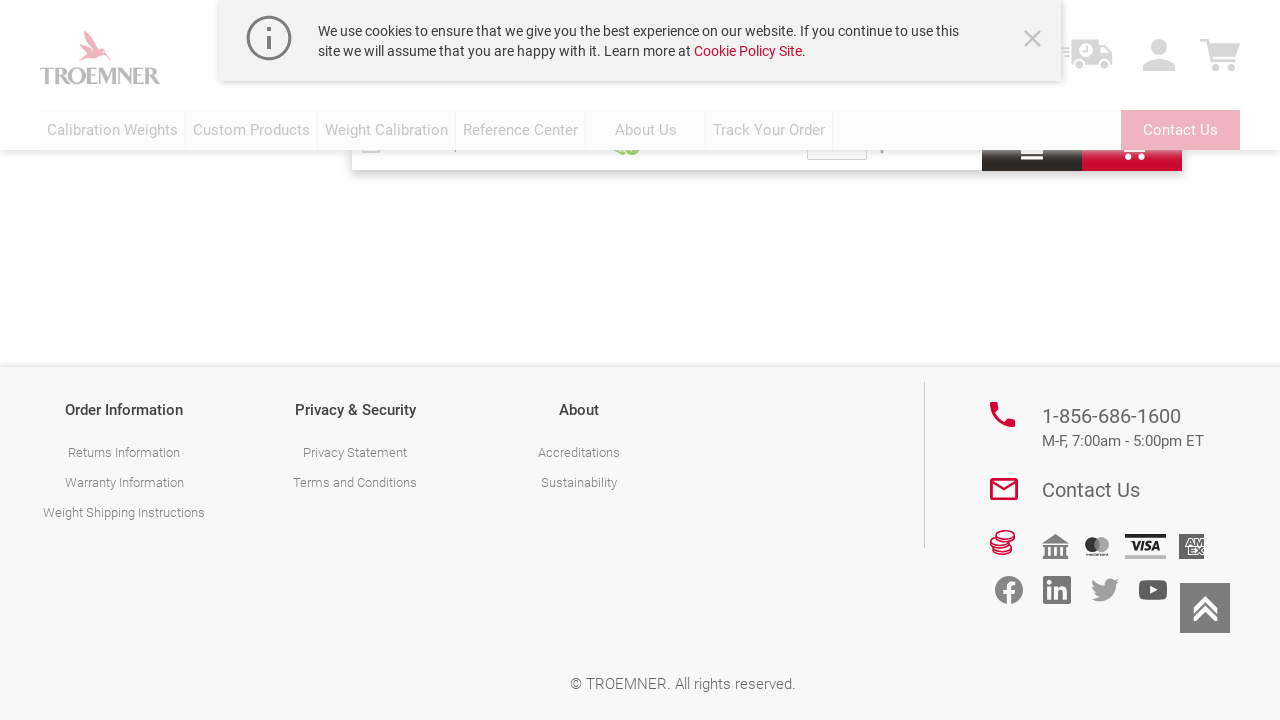

Verified all product titles are visible on page
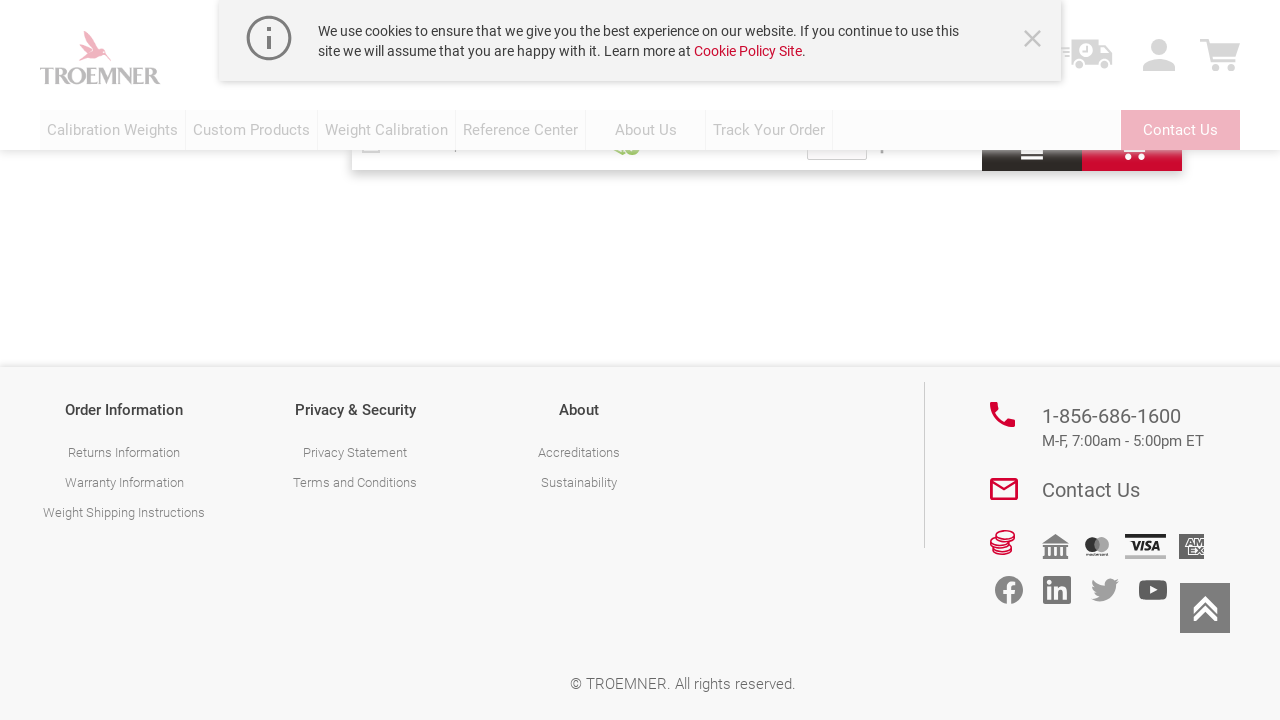

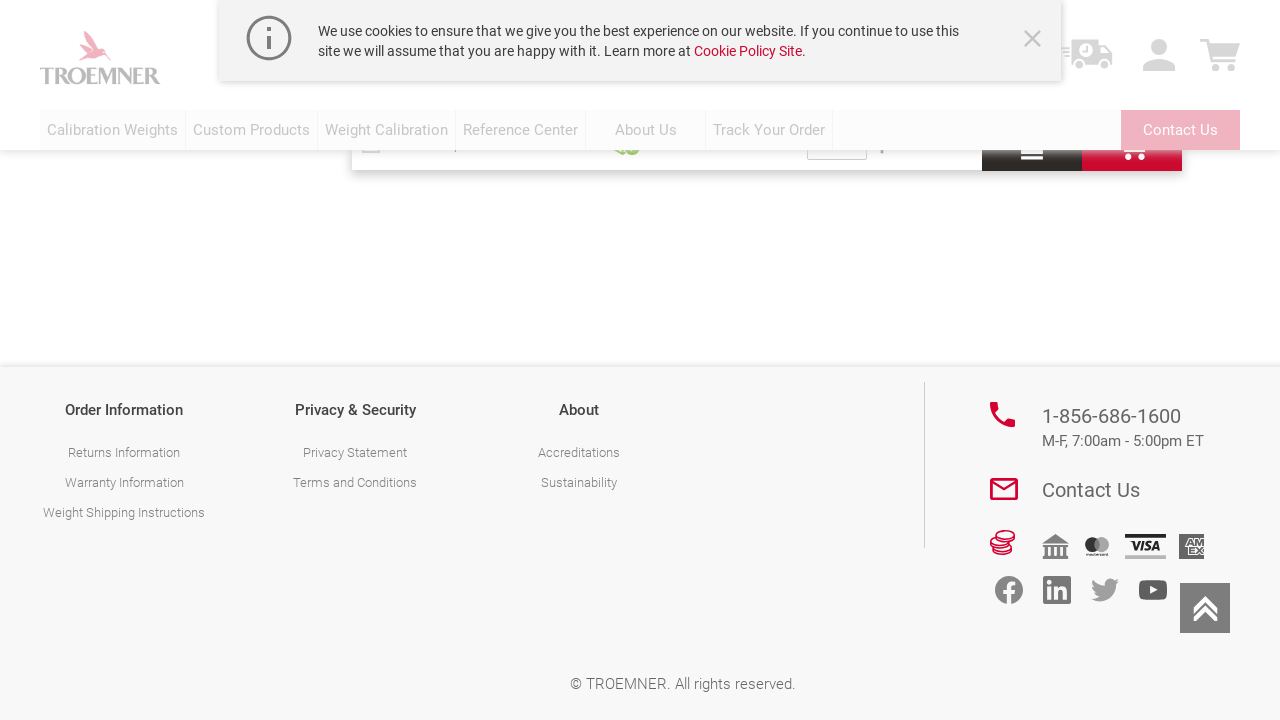